Tests multi-window handling by clicking a button that opens multiple windows and then switching between them

Starting URL: https://letcode.in/window

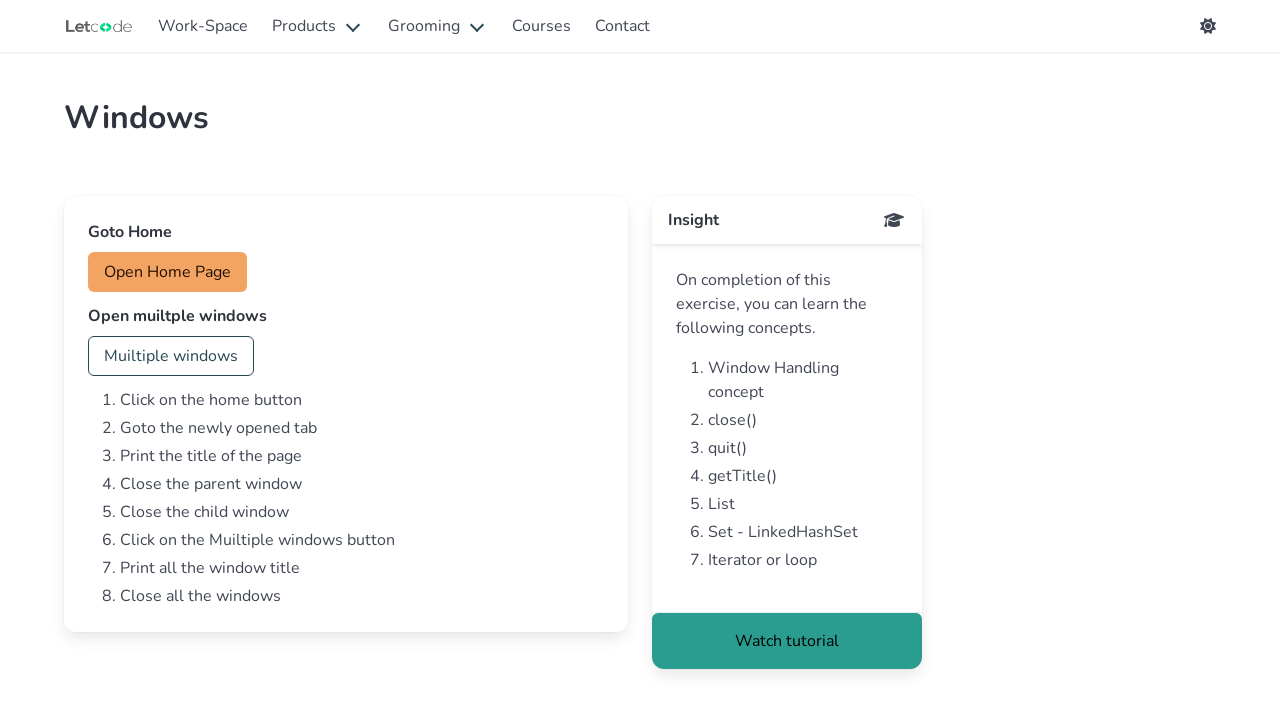

Clicked button to open multiple windows at (171, 356) on #multi
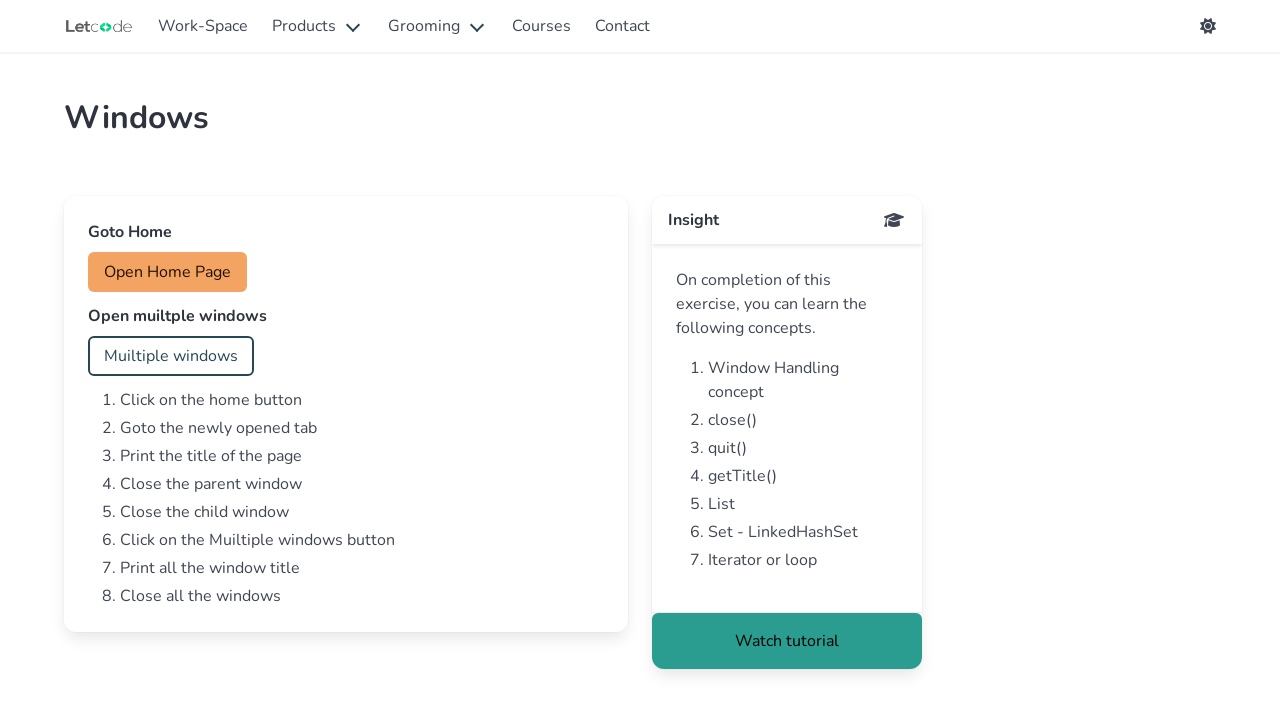

Waited 1000ms for new windows to open
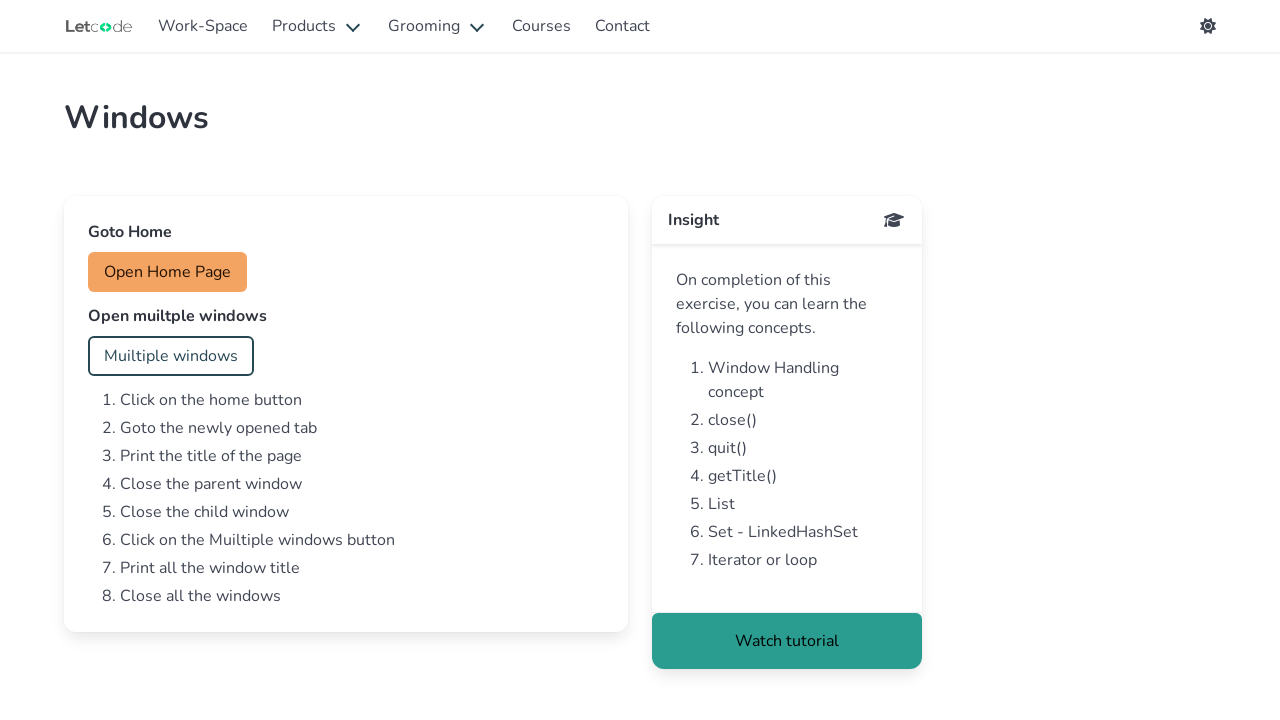

Retrieved all pages in context - total 3 windows found
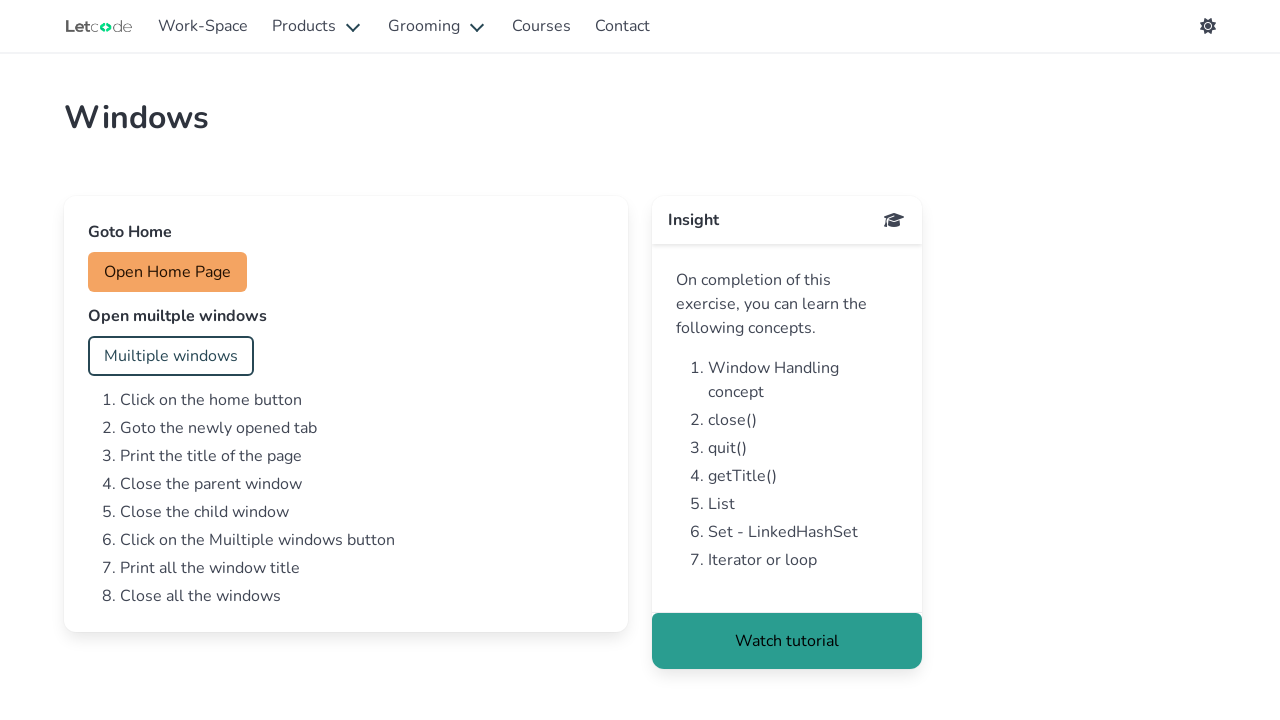

Switched to a window and brought it to front
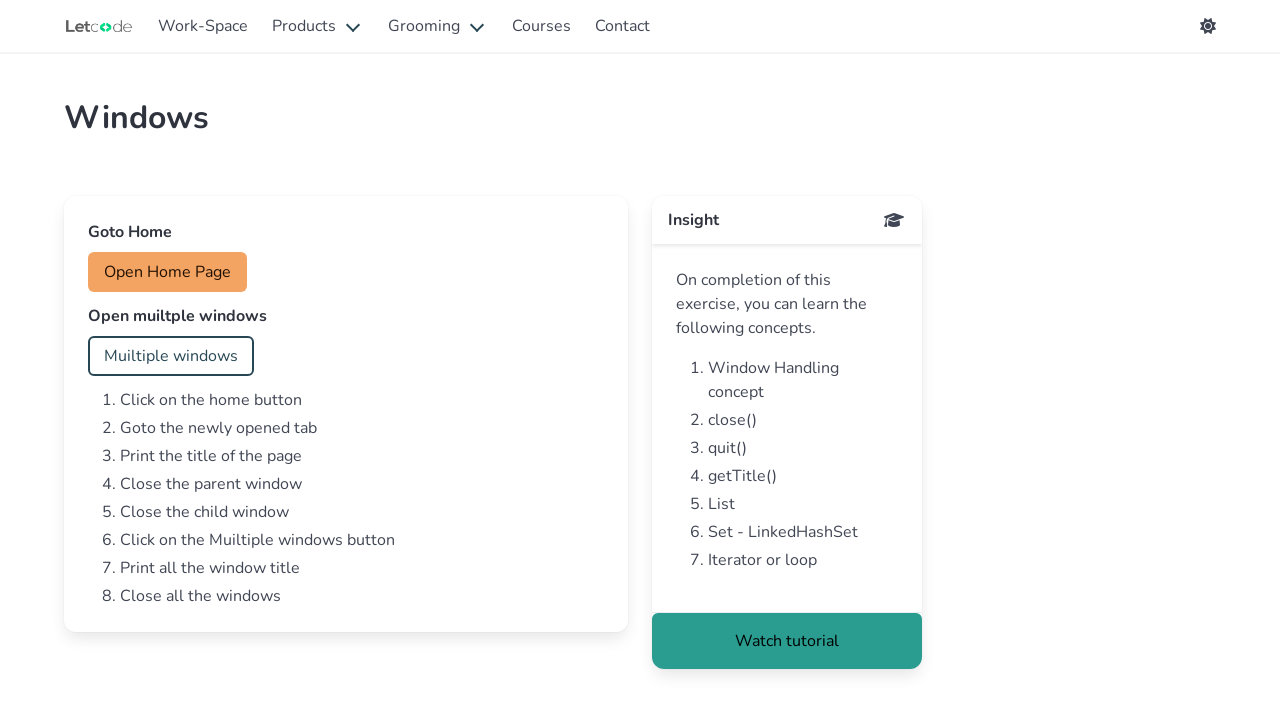

Waited for page to reach domcontentloaded state
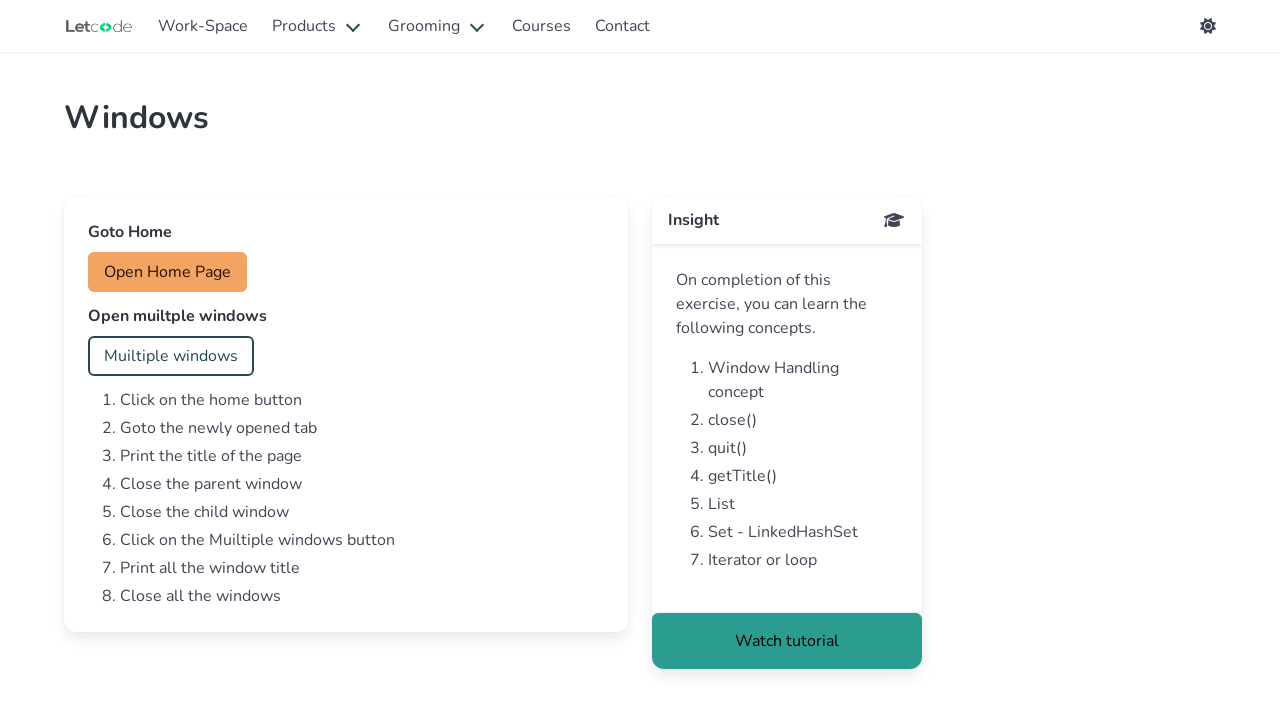

Switched to a window and brought it to front
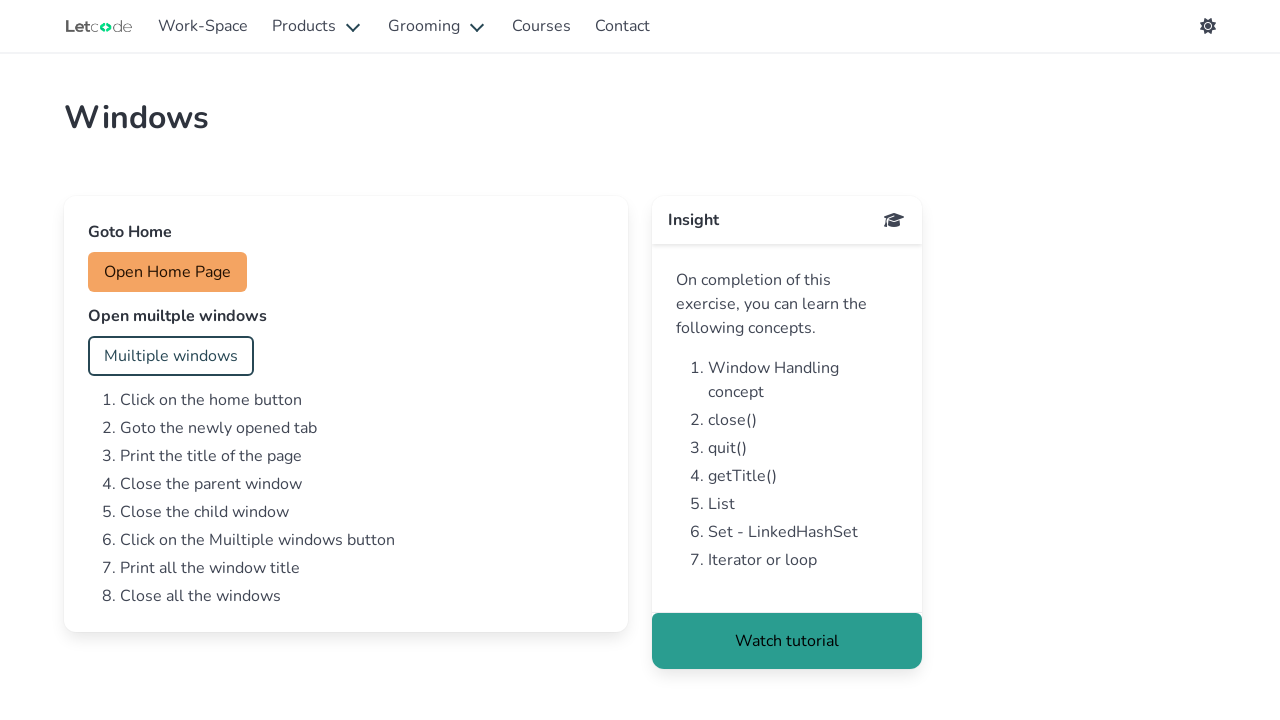

Waited for page to reach domcontentloaded state
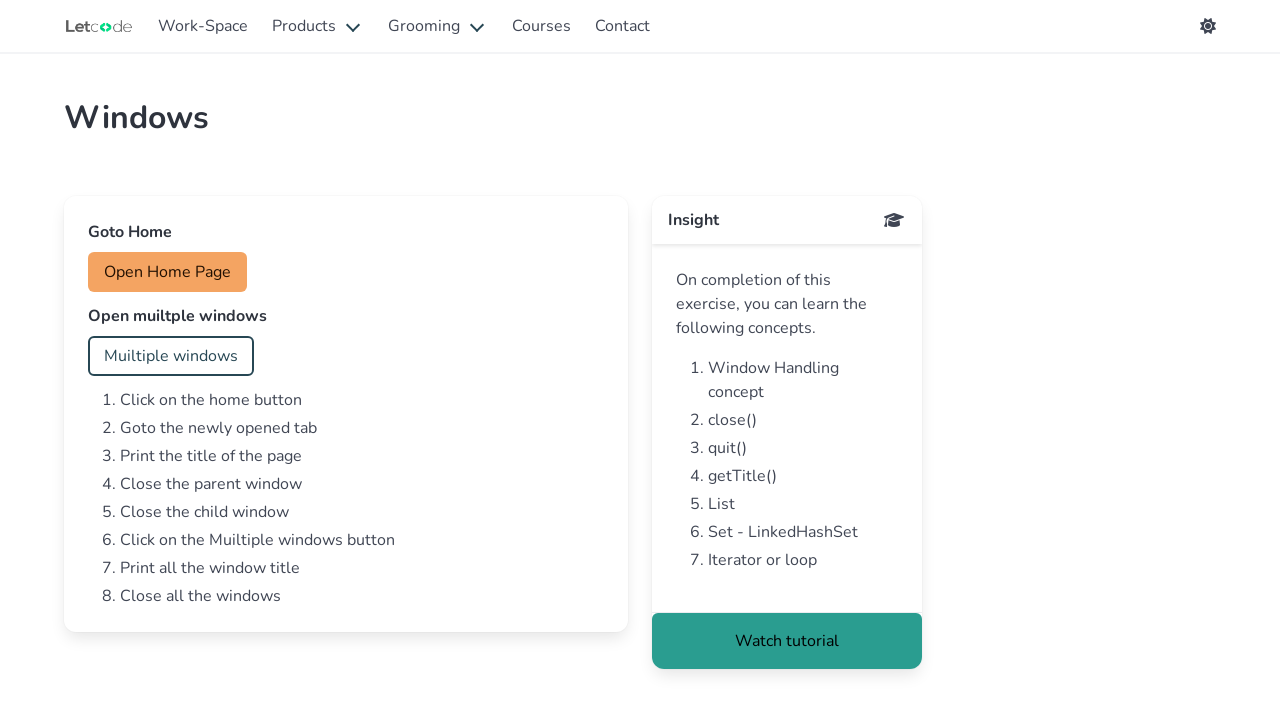

Switched to a window and brought it to front
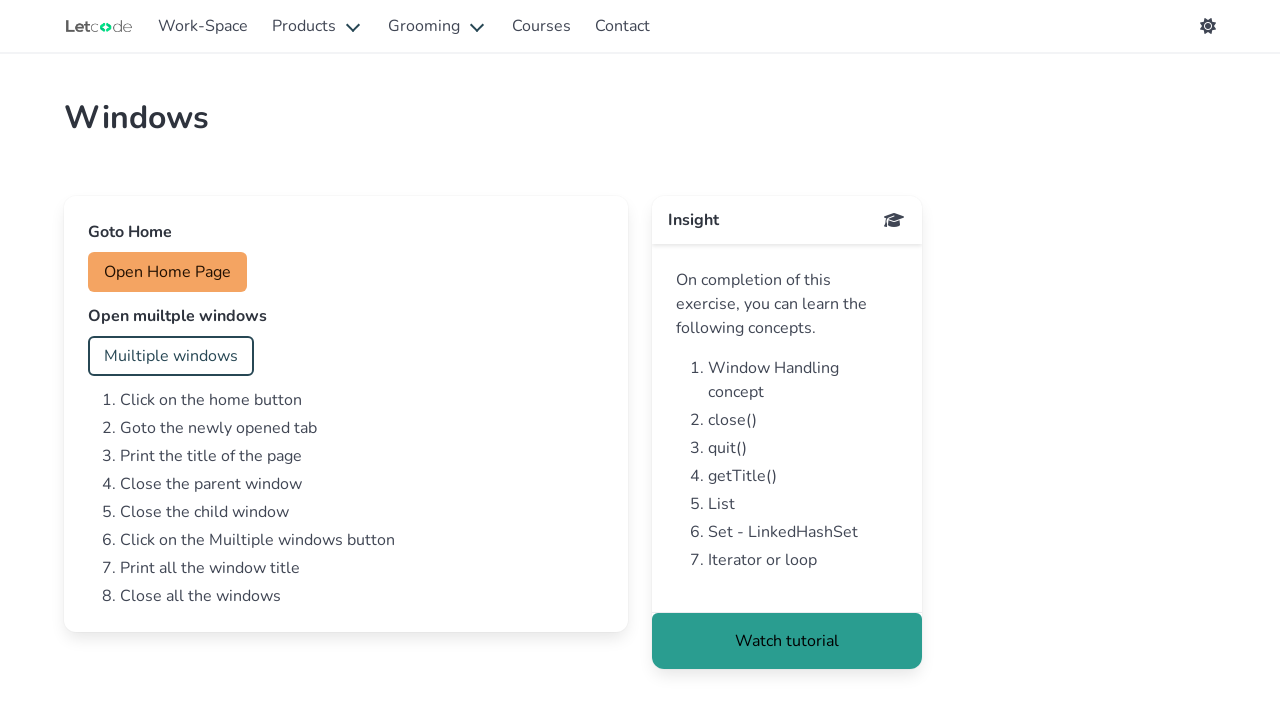

Waited for page to reach domcontentloaded state
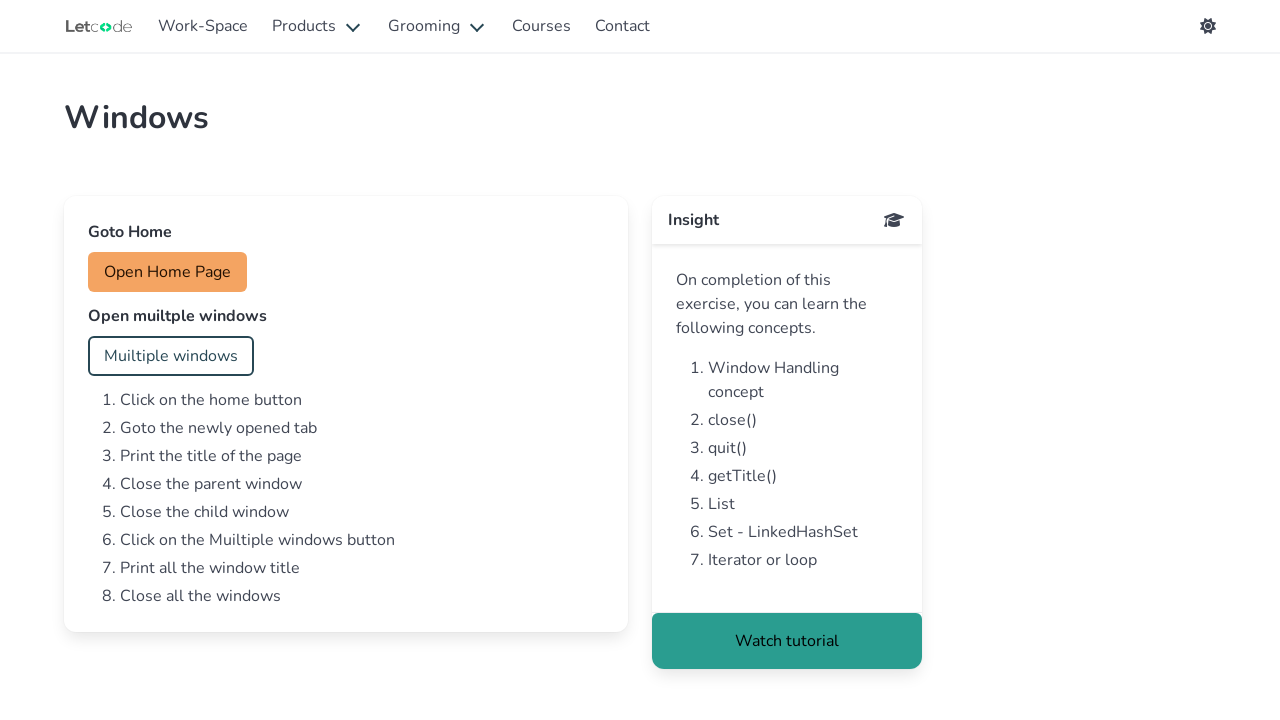

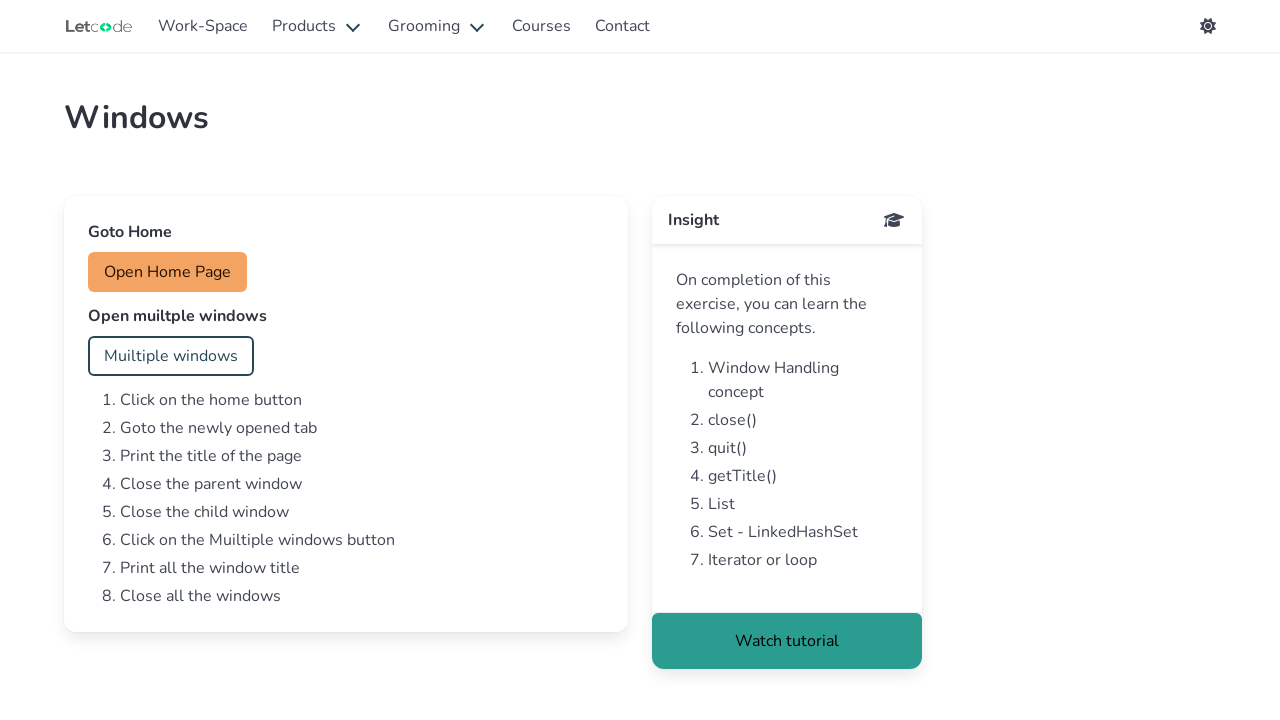